Navigates to OrangeHRM demo site and verifies the page title is "OrangeHRM"

Starting URL: https://opensource-demo.orangehrmlive.com/web/index.php/auth/login

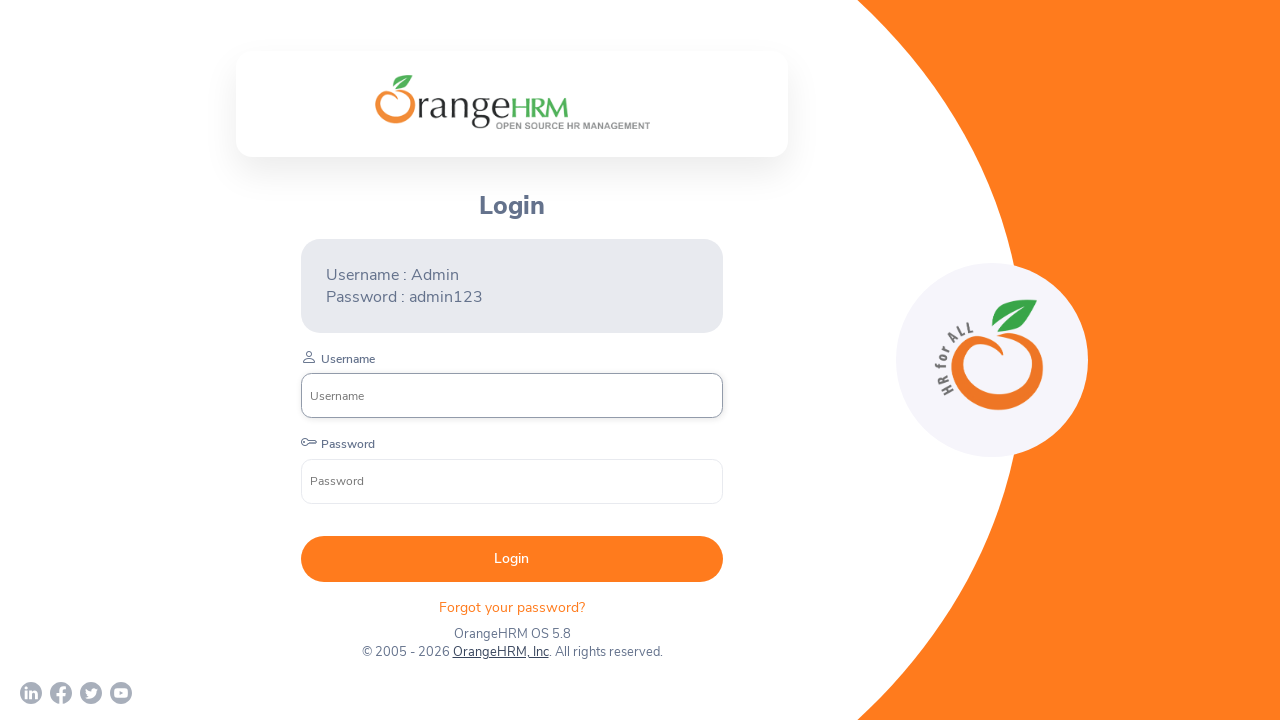

Waited for page to load with domcontentloaded state
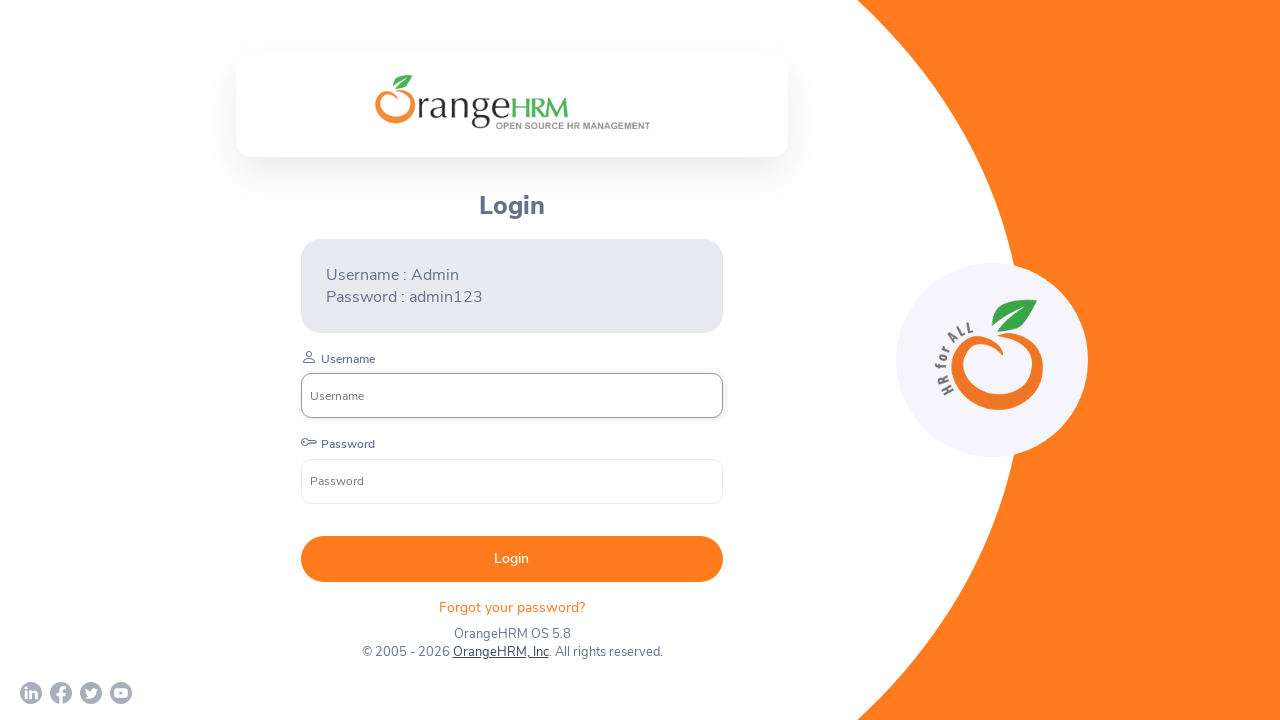

Verified page title is 'OrangeHRM'
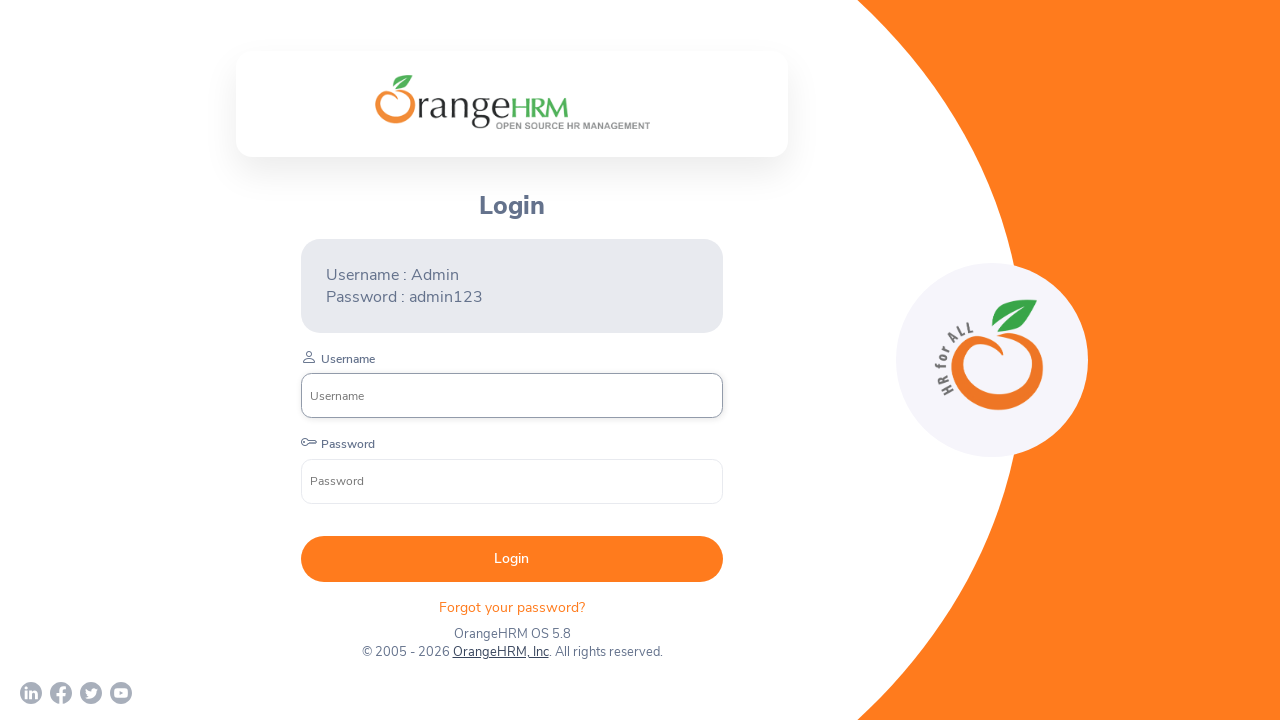

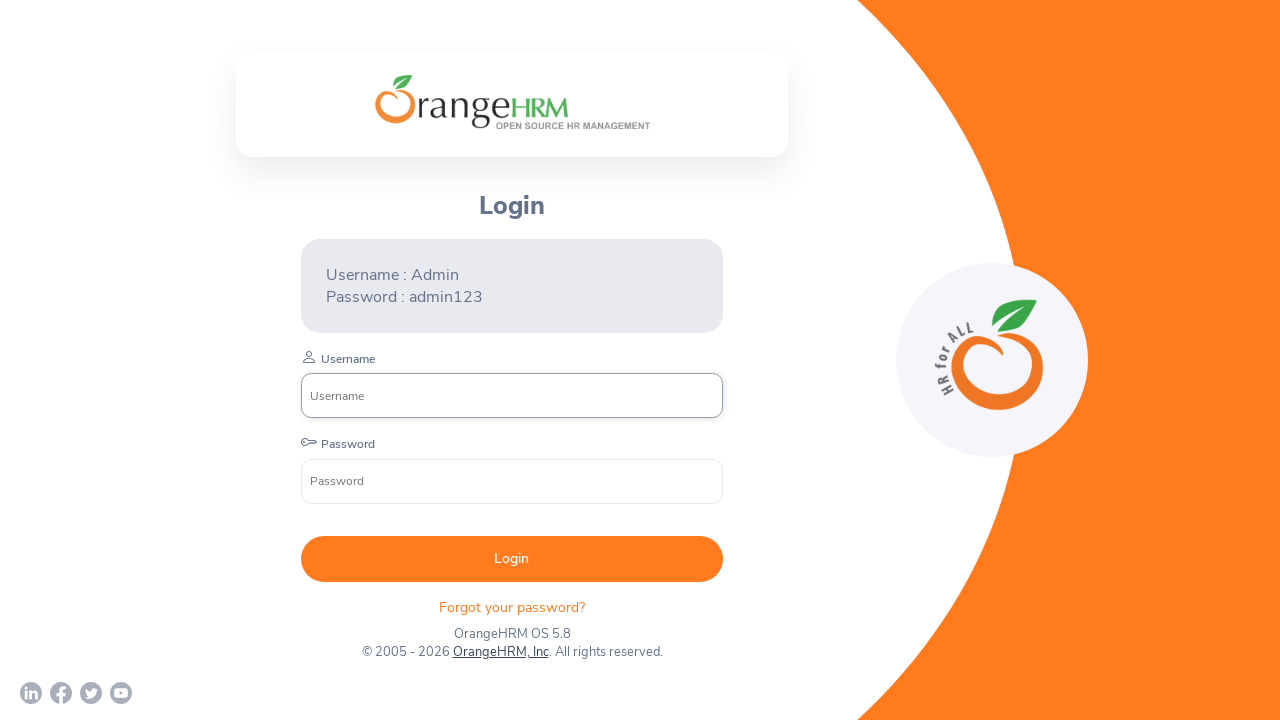